Navigates to Eventbrite's main page, searches for navigation links related to resources, blog, or help sections, and navigates to known resource paths like /blog and /organize to verify they load correctly.

Starting URL: https://www.eventbrite.com/

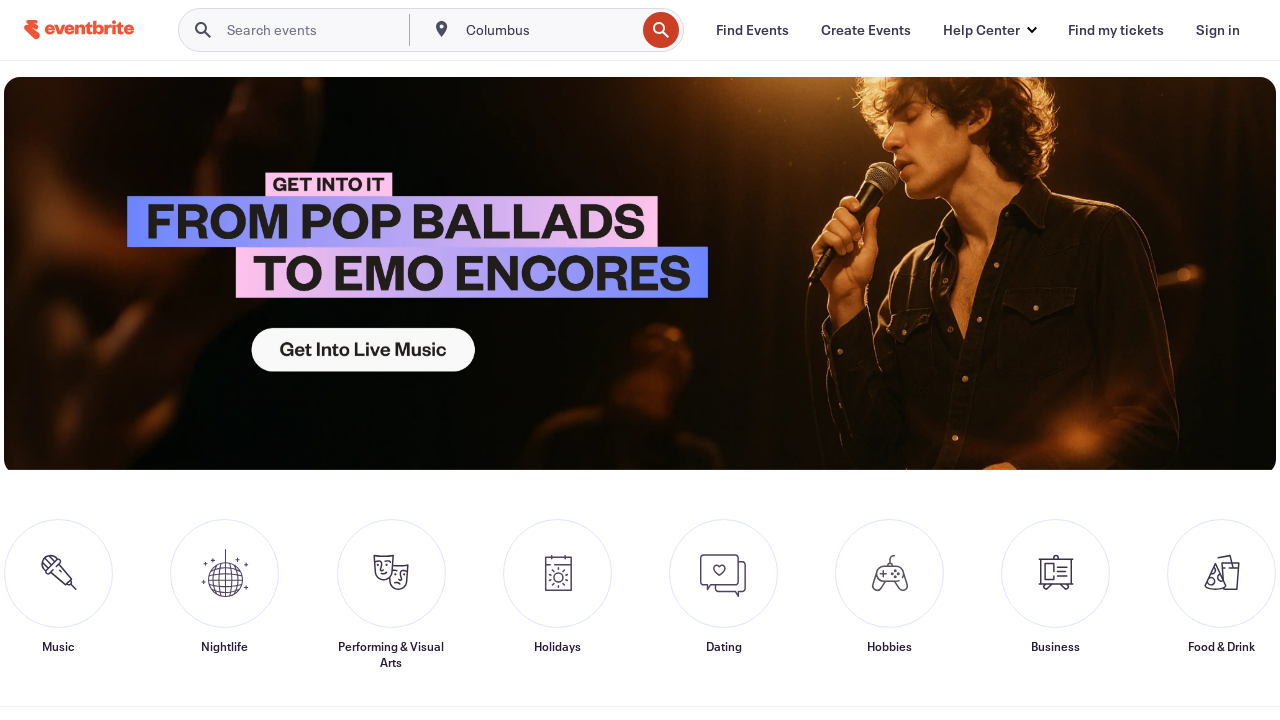

Waited for main page to reach networkidle state
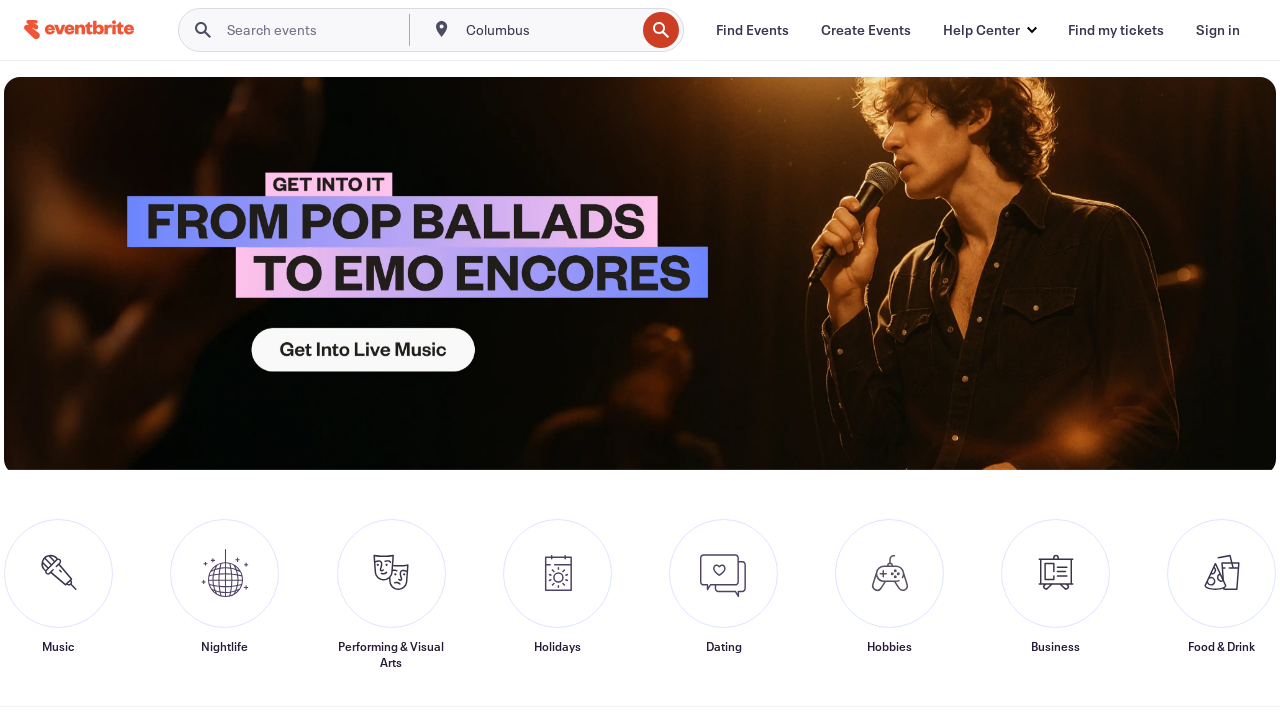

Waited 2 seconds for page to fully render
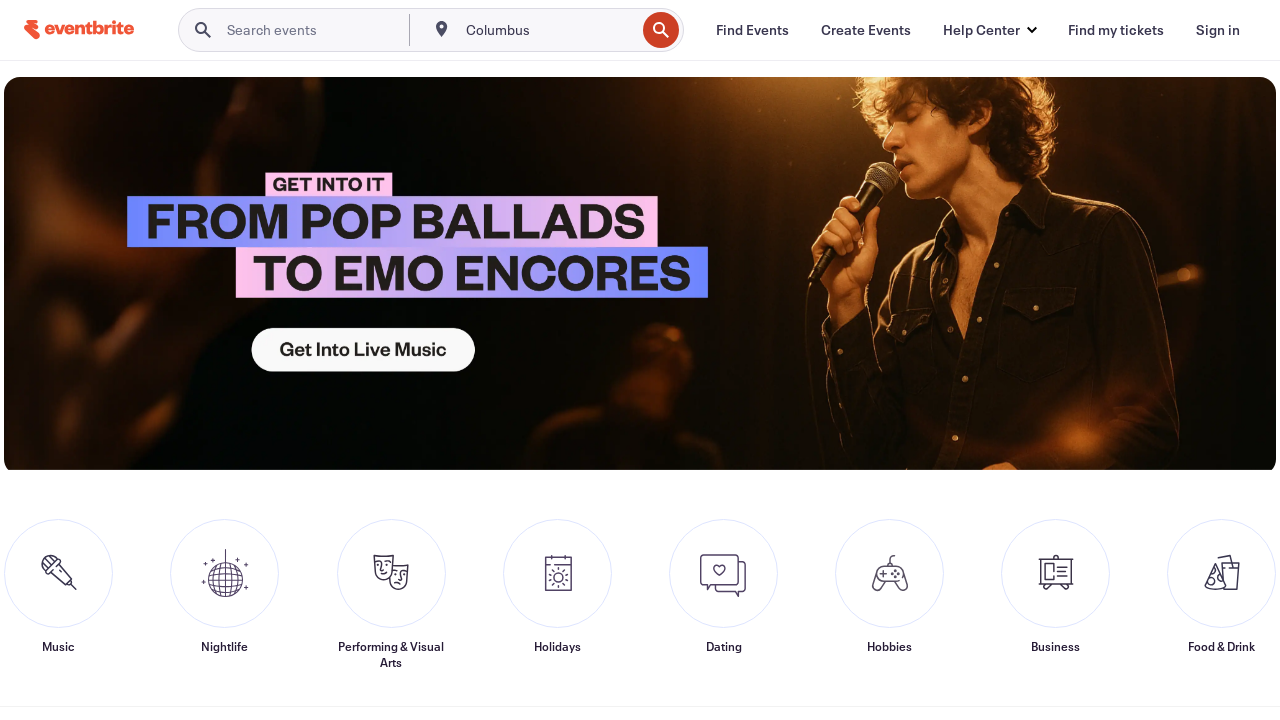

Retrieved all navigation and footer links
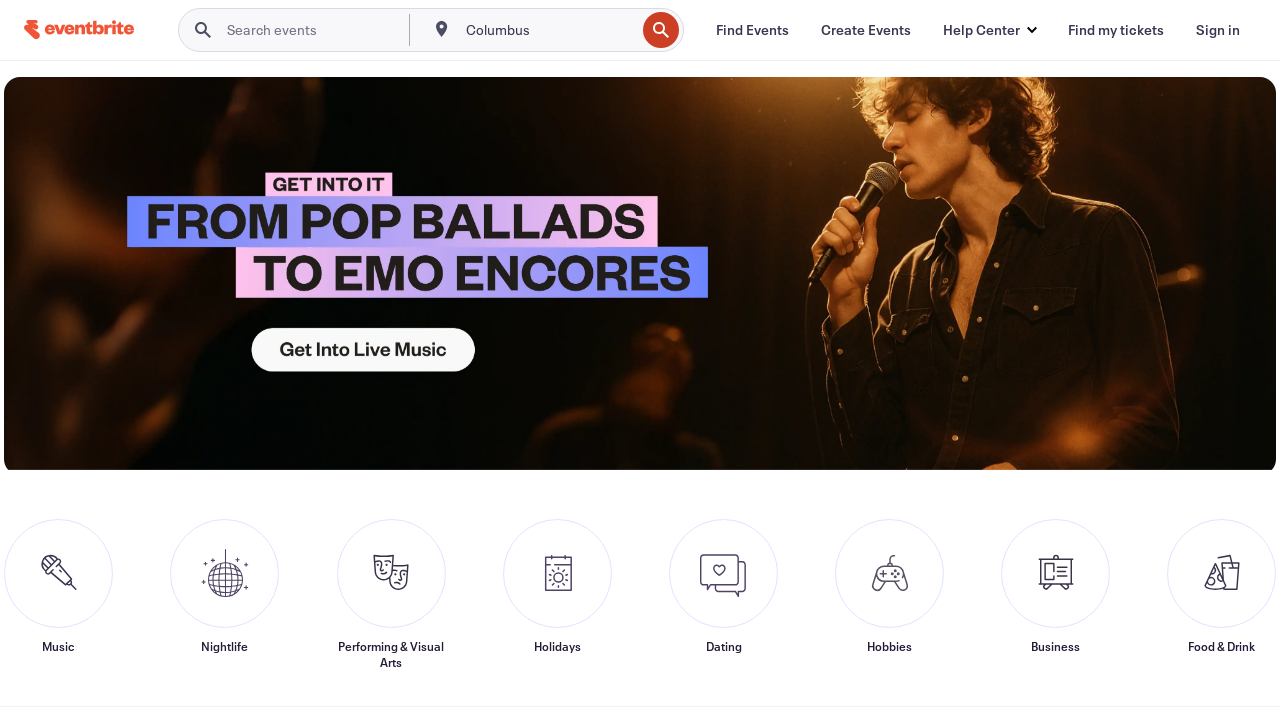

Navigated to Eventbrite blog section
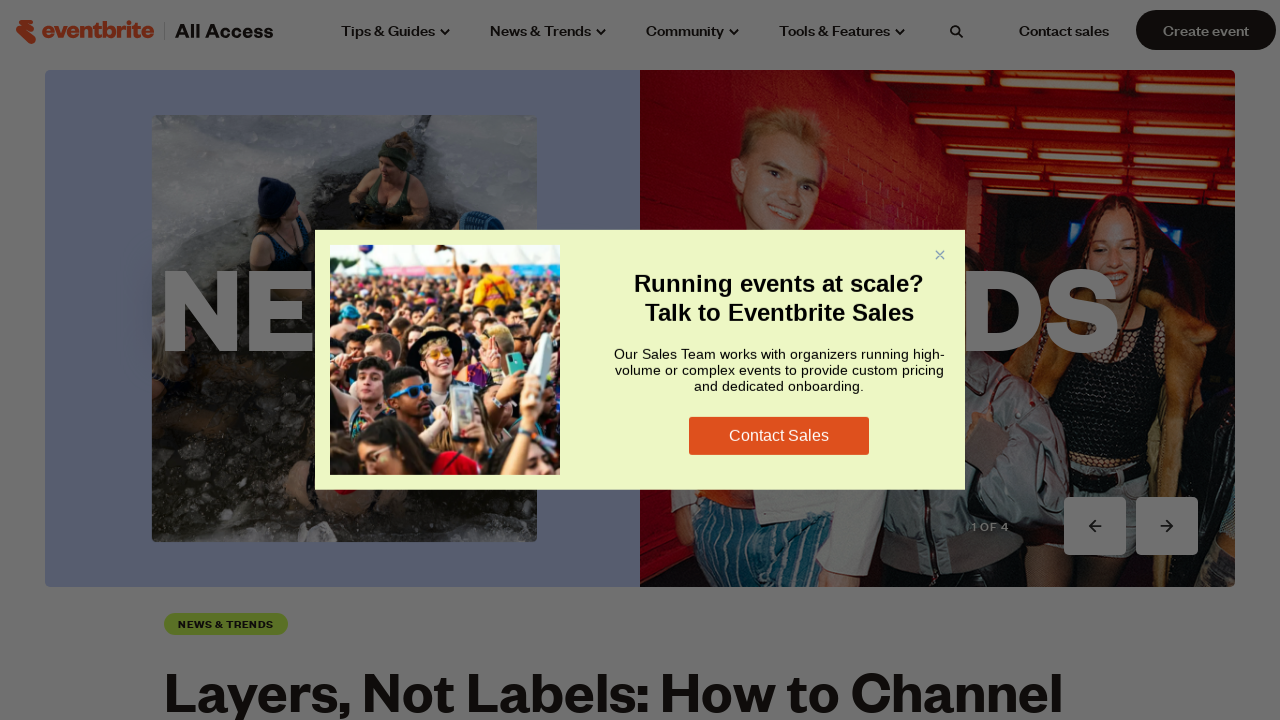

Waited 2 seconds for blog page to fully load
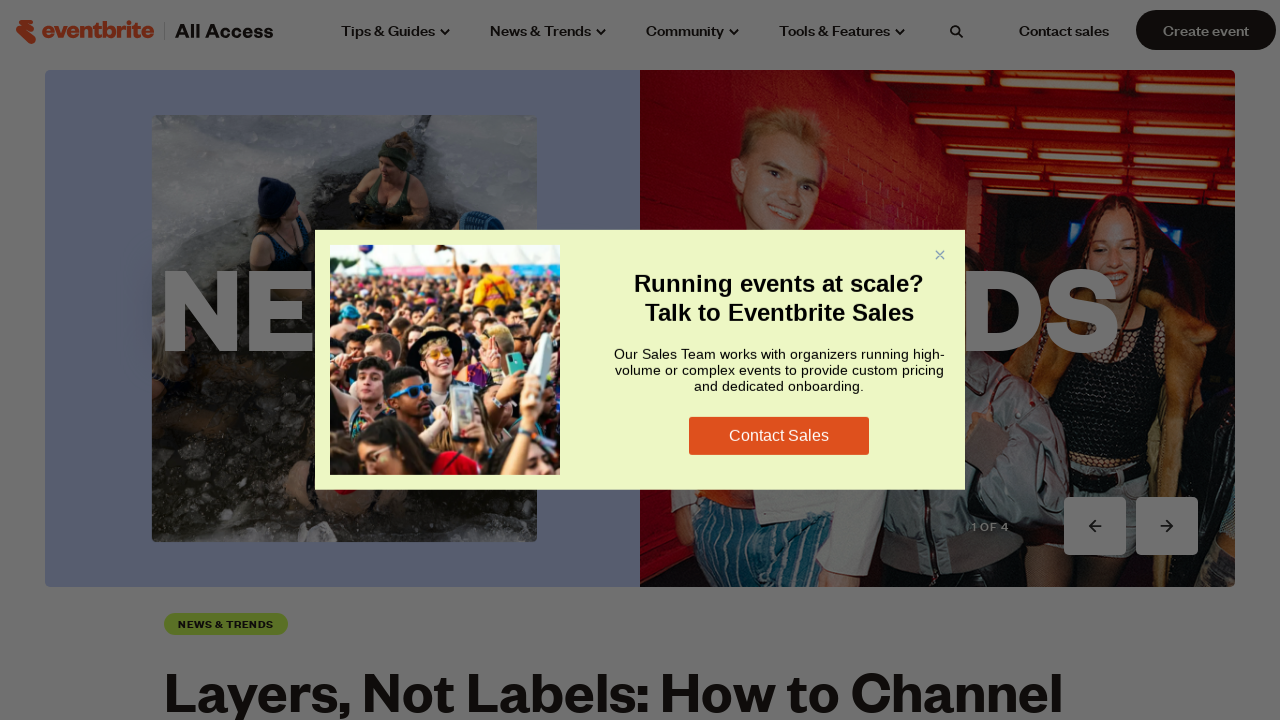

Blog content loaded - article elements became visible
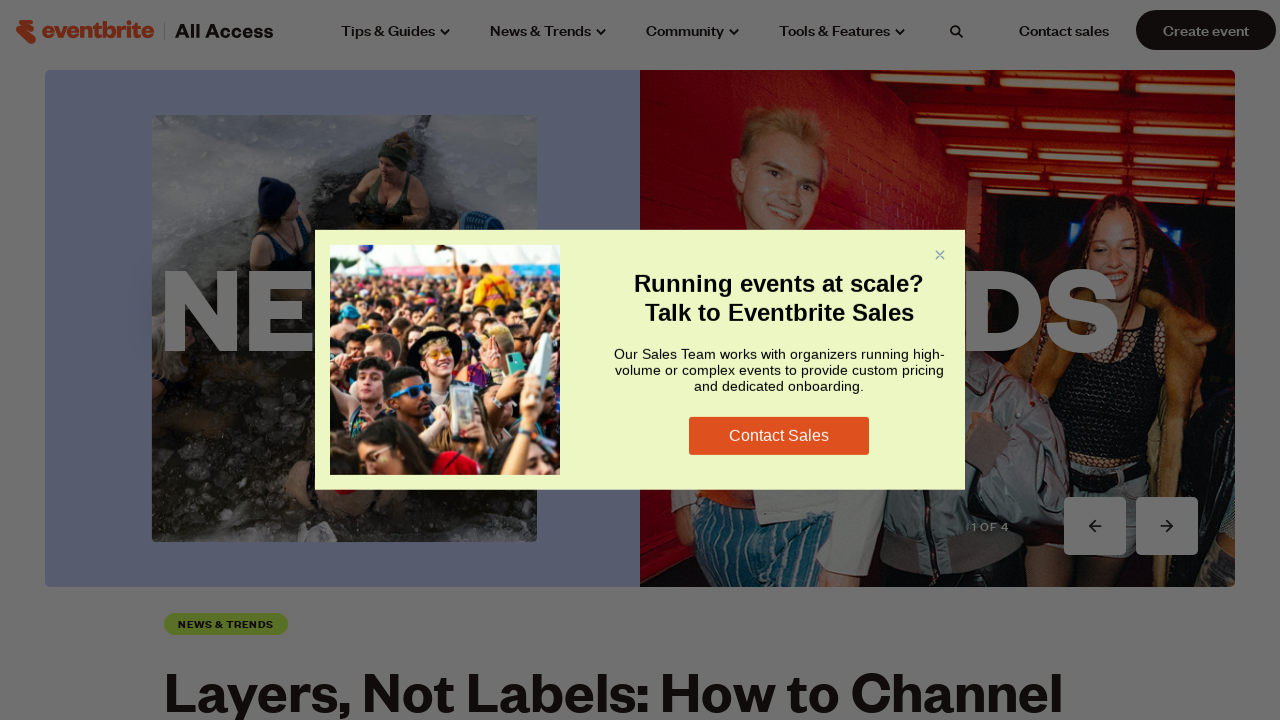

Navigated back to Eventbrite main page
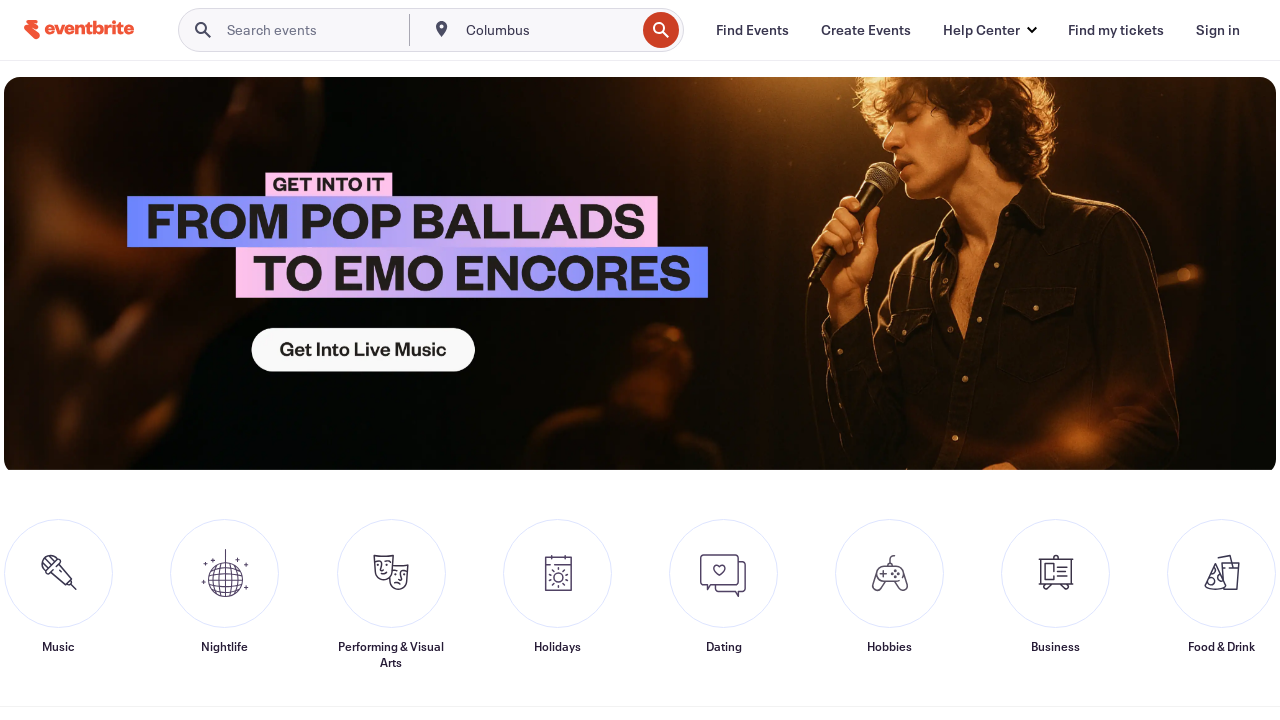

Waited 1 second for main page to stabilize
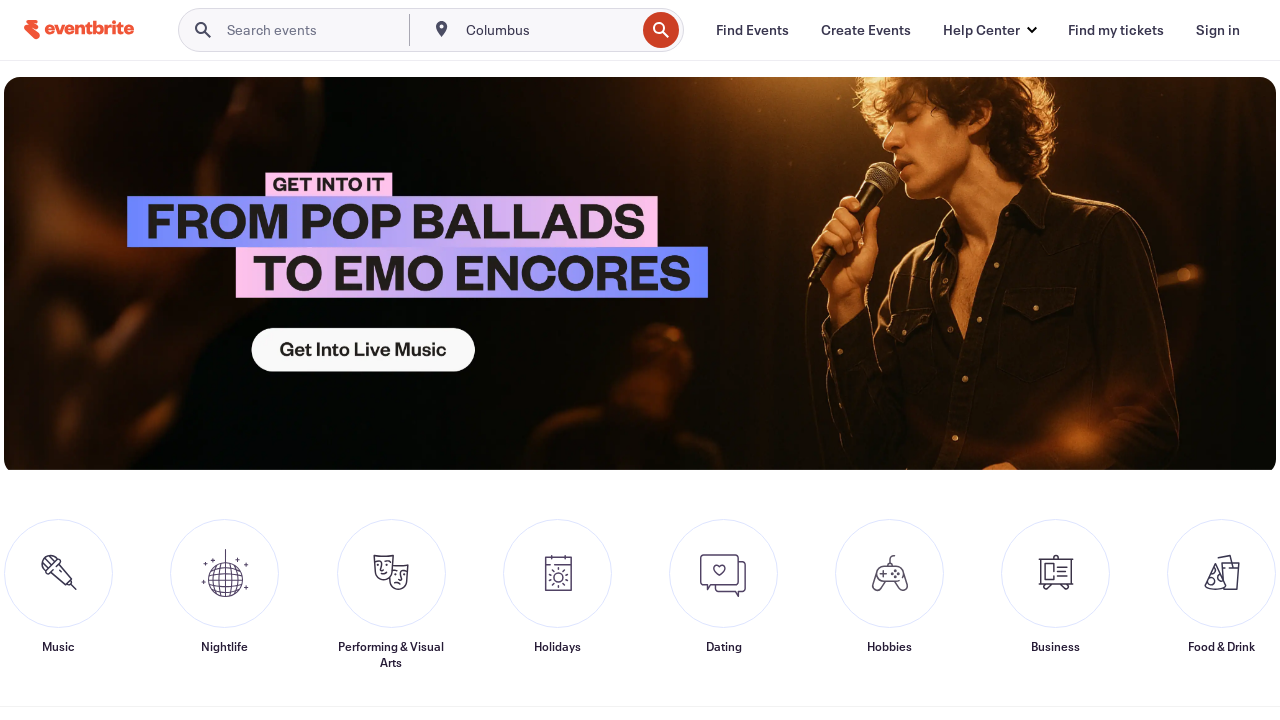

Navigated to Eventbrite organize section
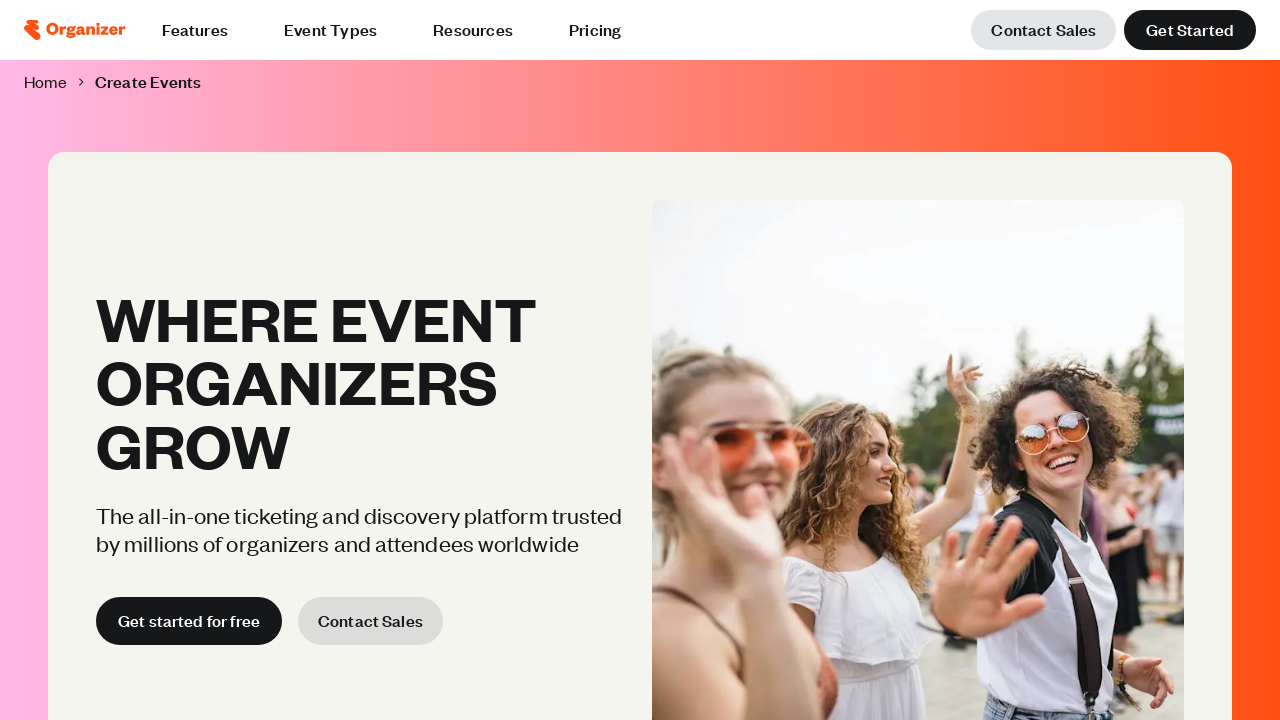

Waited 2 seconds for organize page to fully load
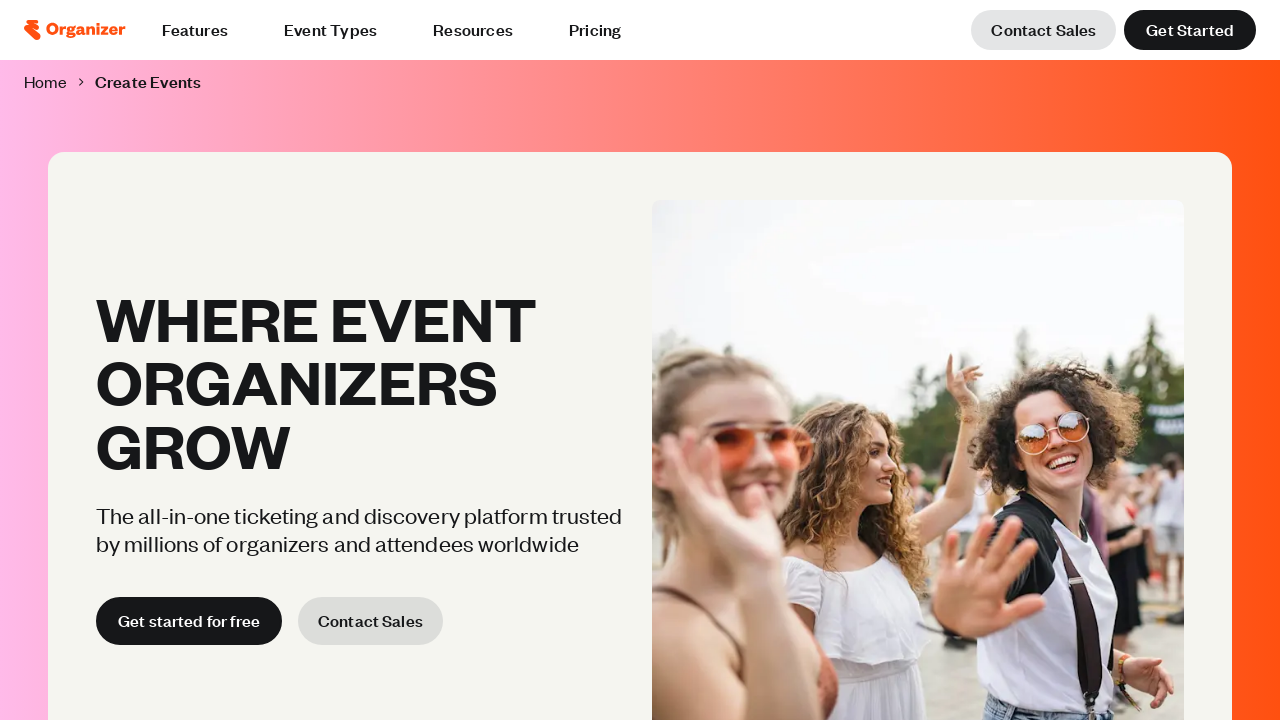

Verified organize page reached networkidle state
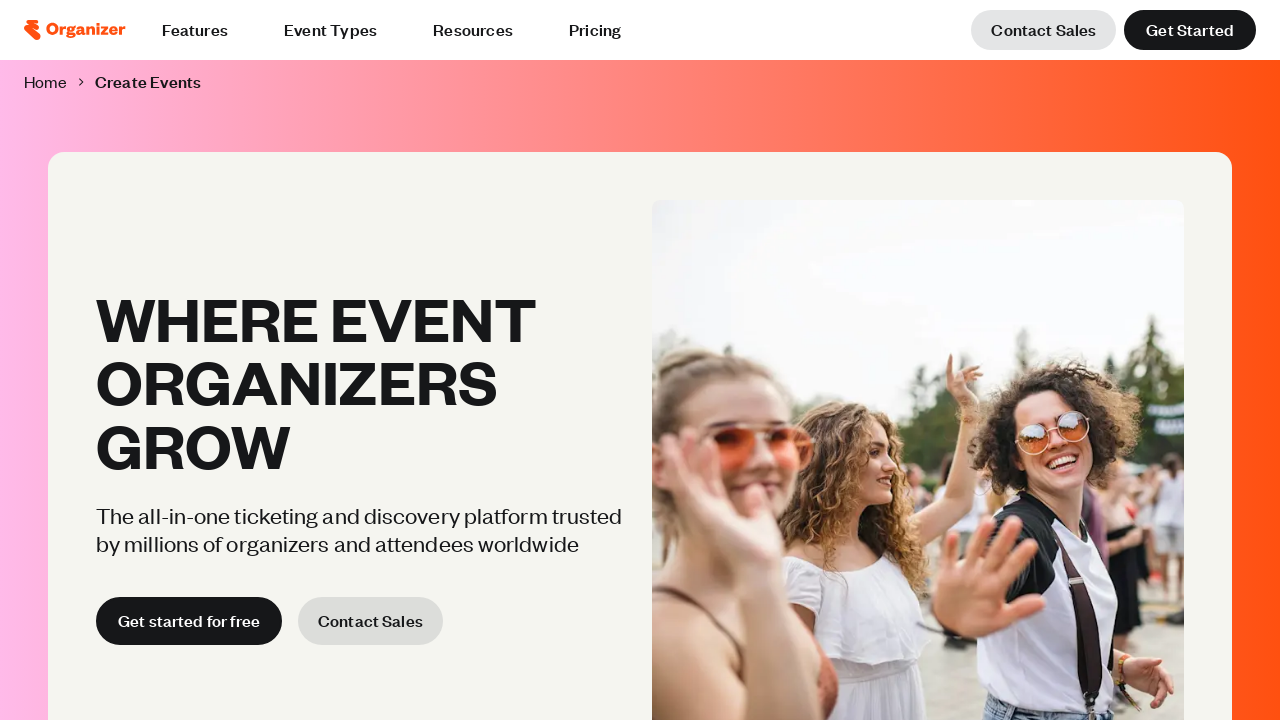

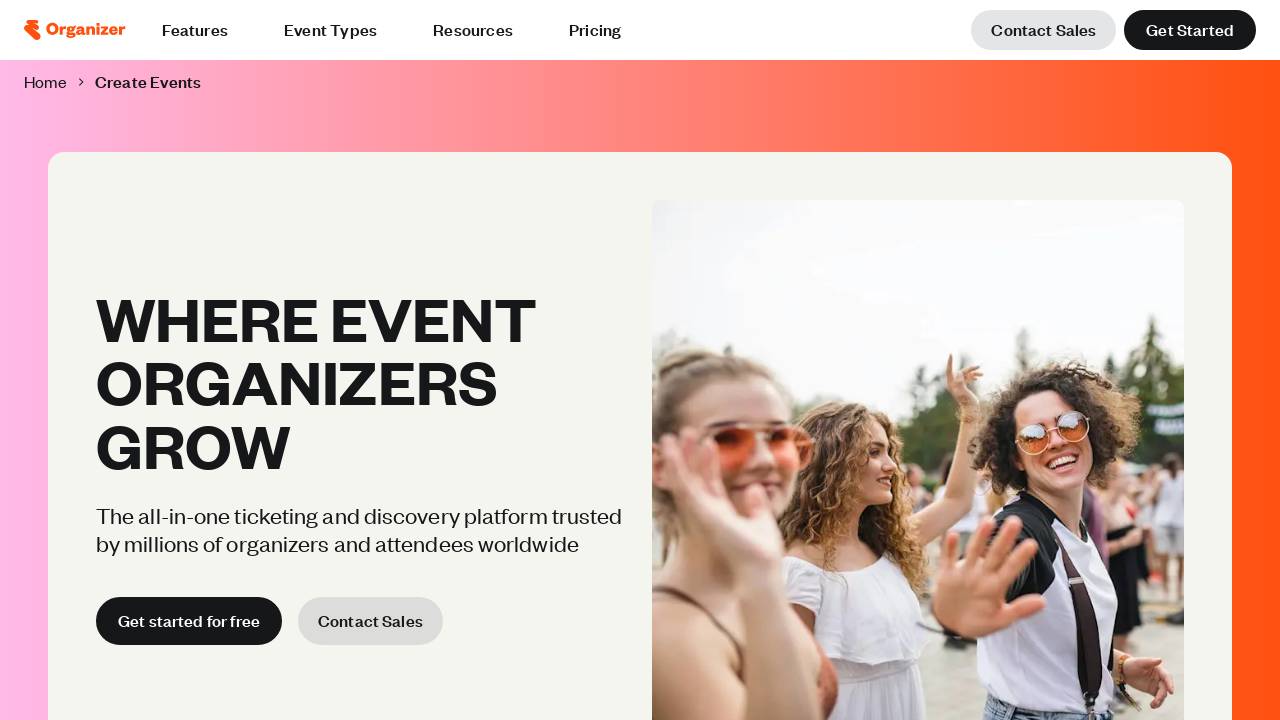